Tests navigation to the 301 status code page by clicking through the Status Codes link and verifying the page displays correctly

Starting URL: https://the-internet.herokuapp.com/

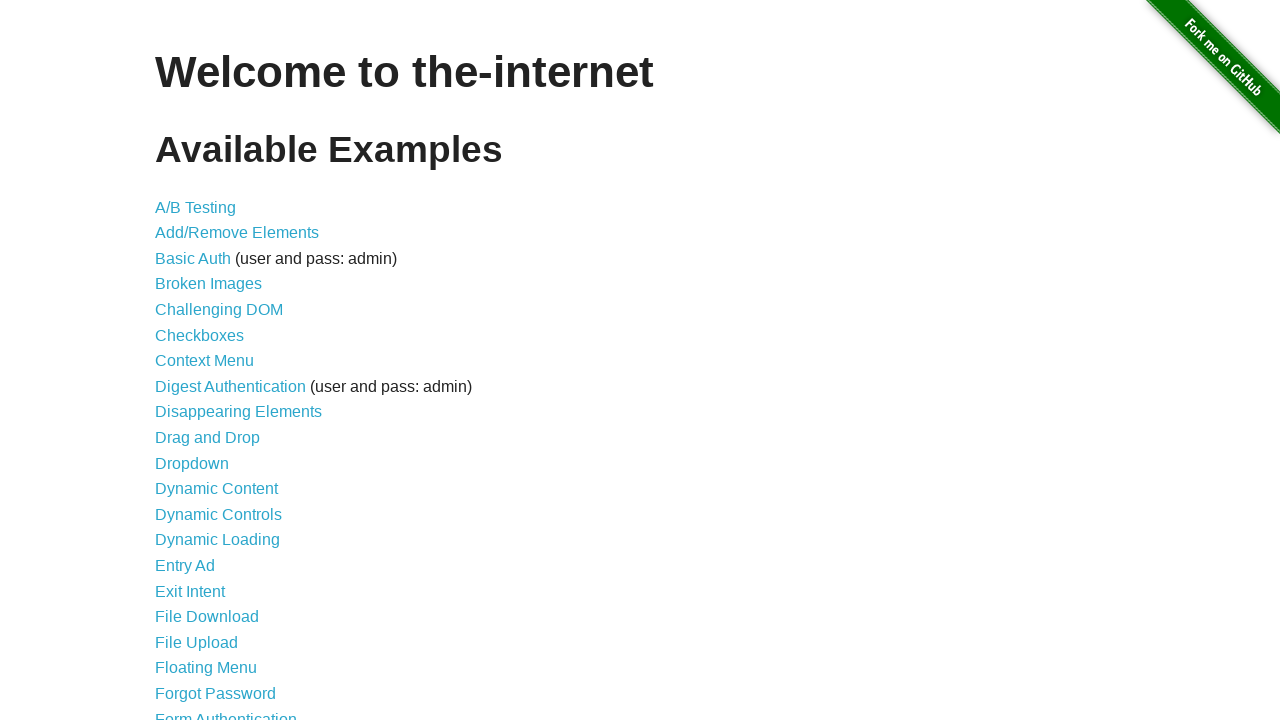

Clicked on Status Codes link at (203, 600) on text=Status Codes
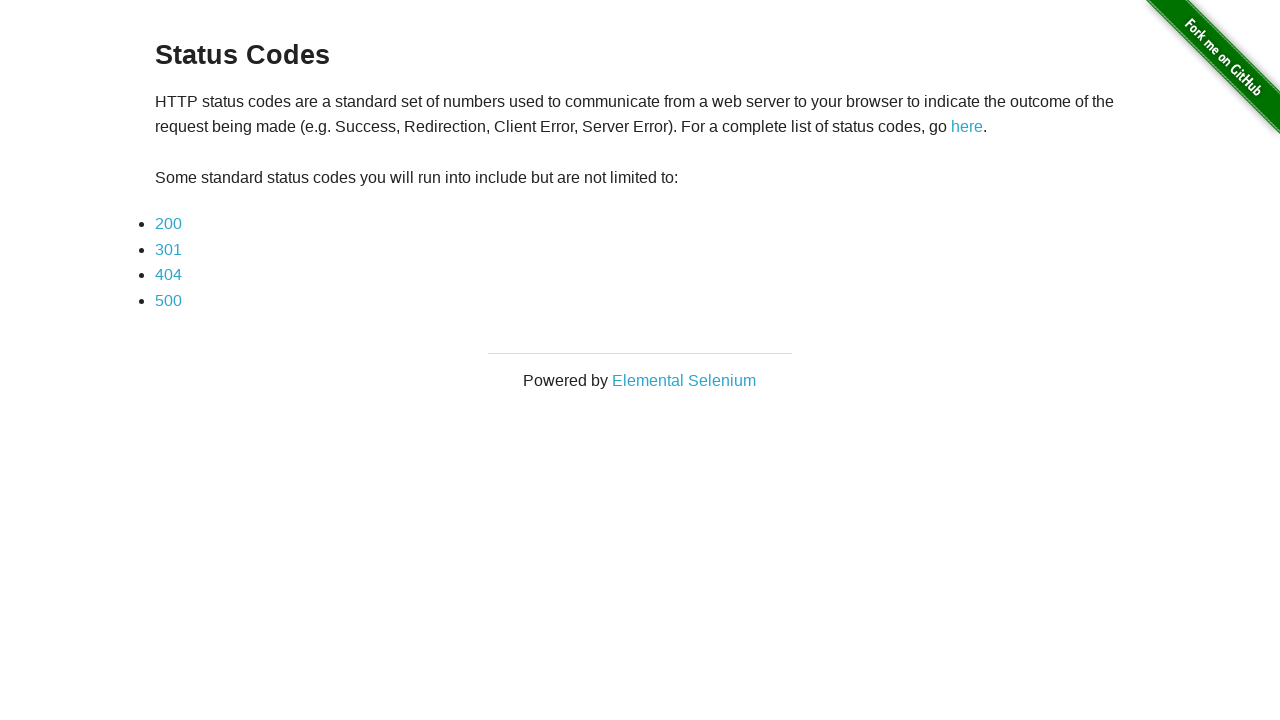

Clicked on 301 status code link at (168, 249) on text=301
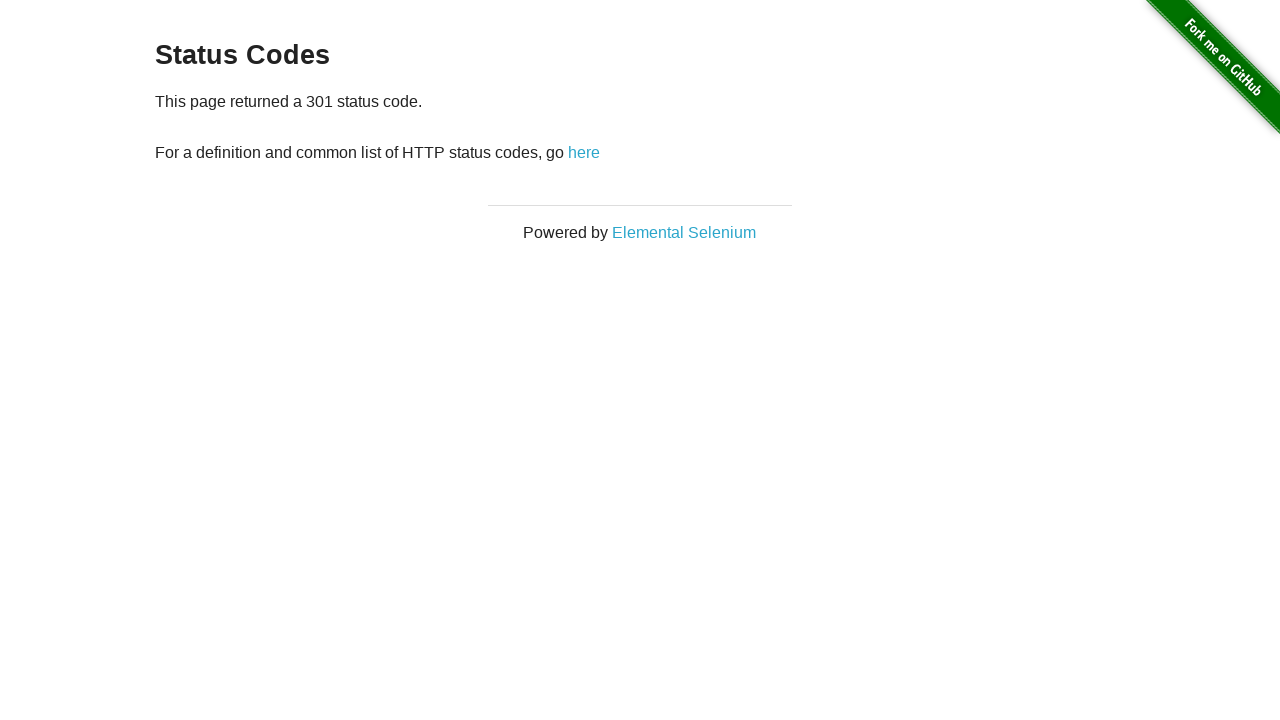

Verified 301 status code text is displayed on page
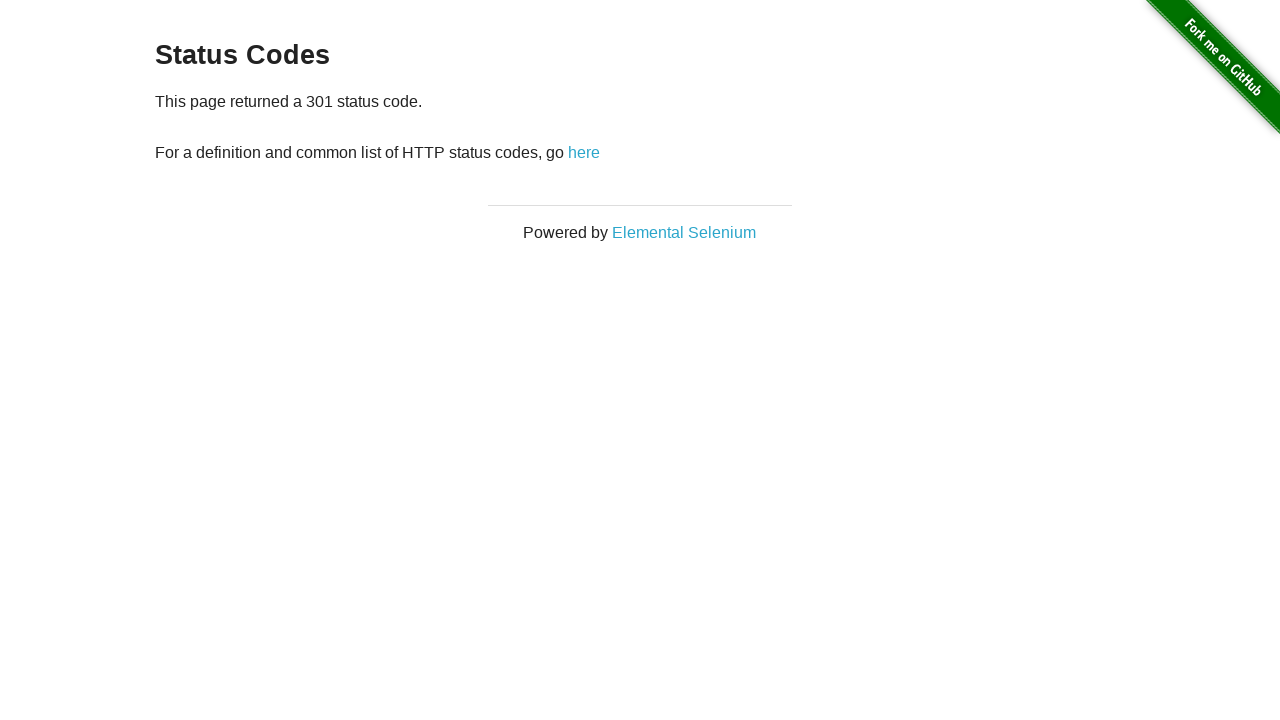

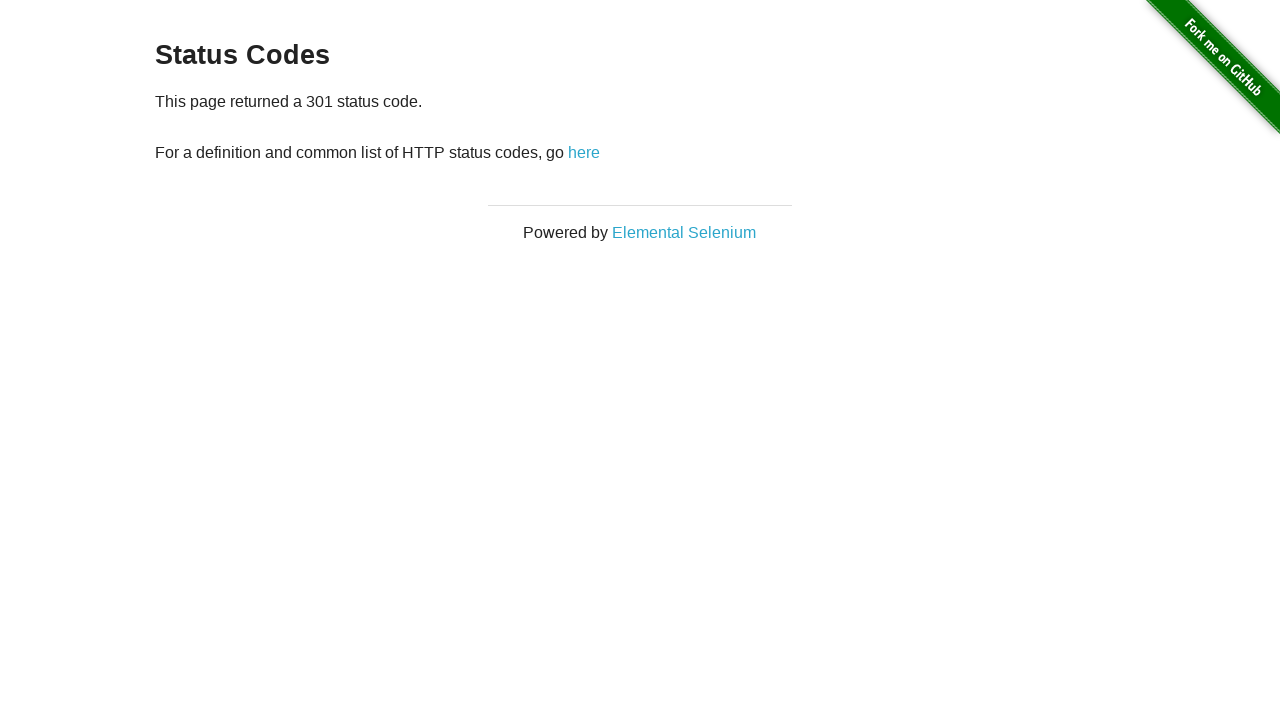